Tests right-click (context click) functionality on a button element on the DemoQA buttons page

Starting URL: https://demoqa.com/buttons

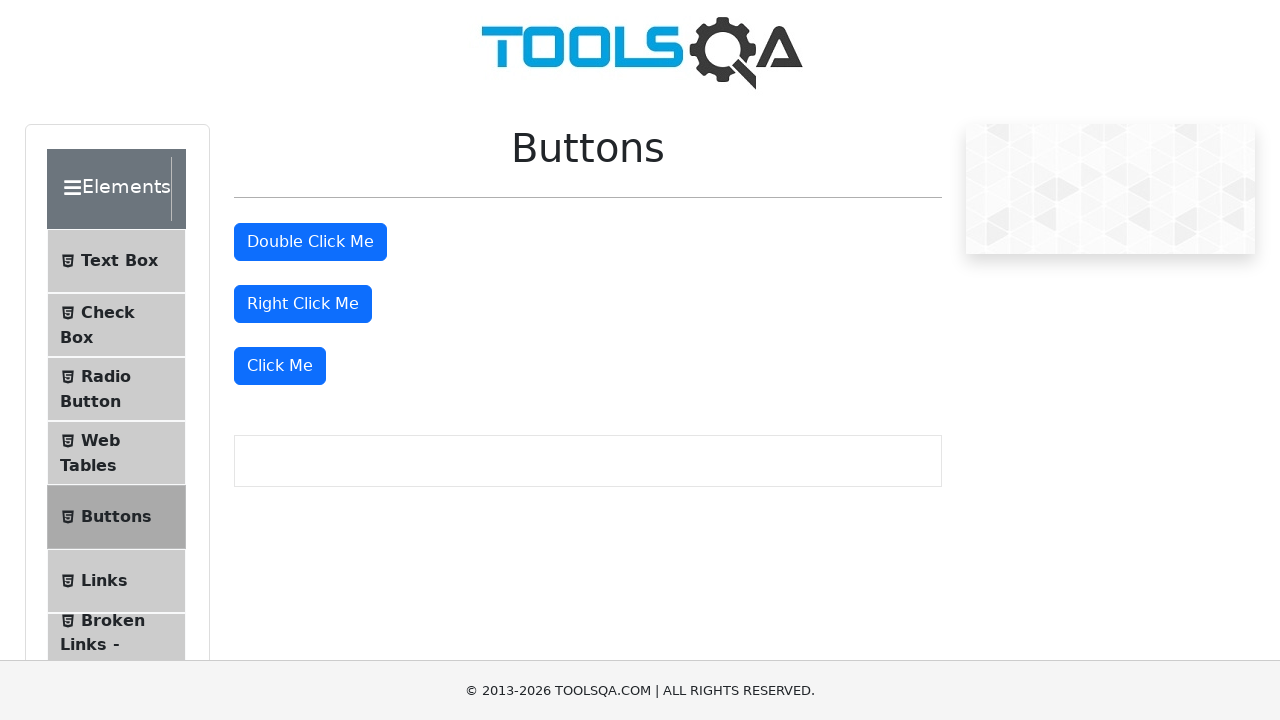

Right-click button element became visible
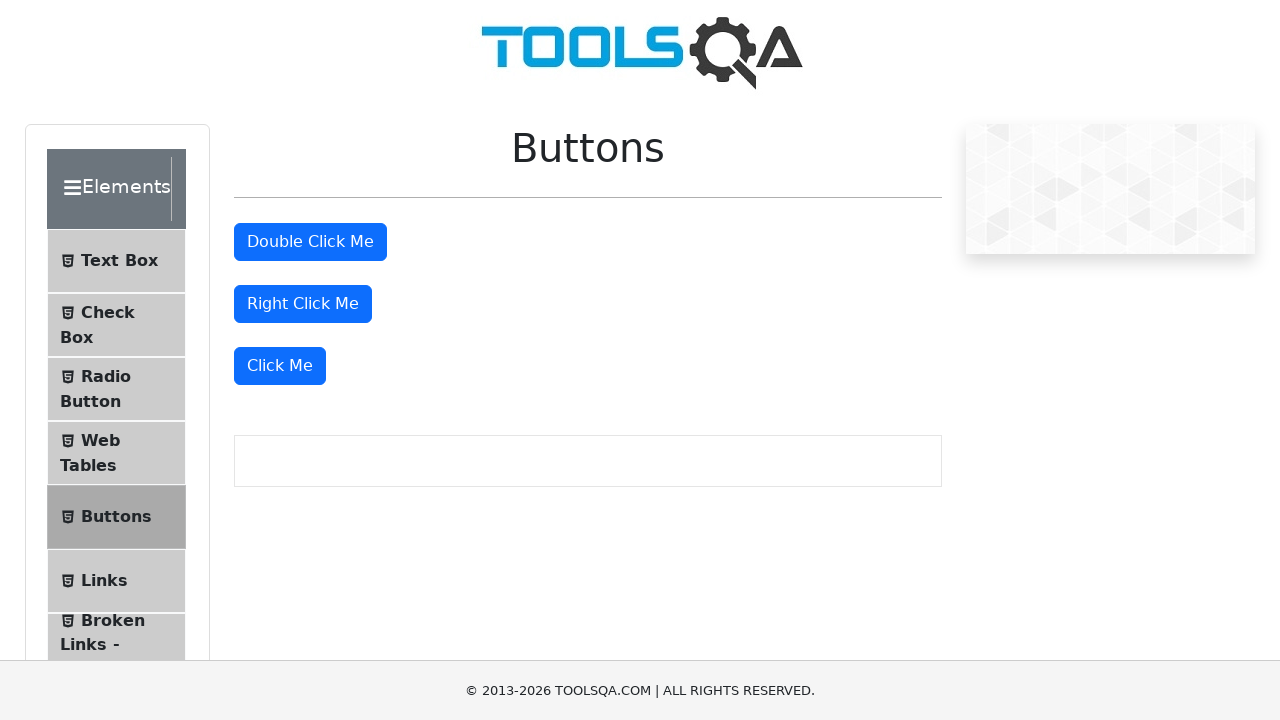

Performed right-click (context click) on the button at (303, 304) on #rightClickBtn
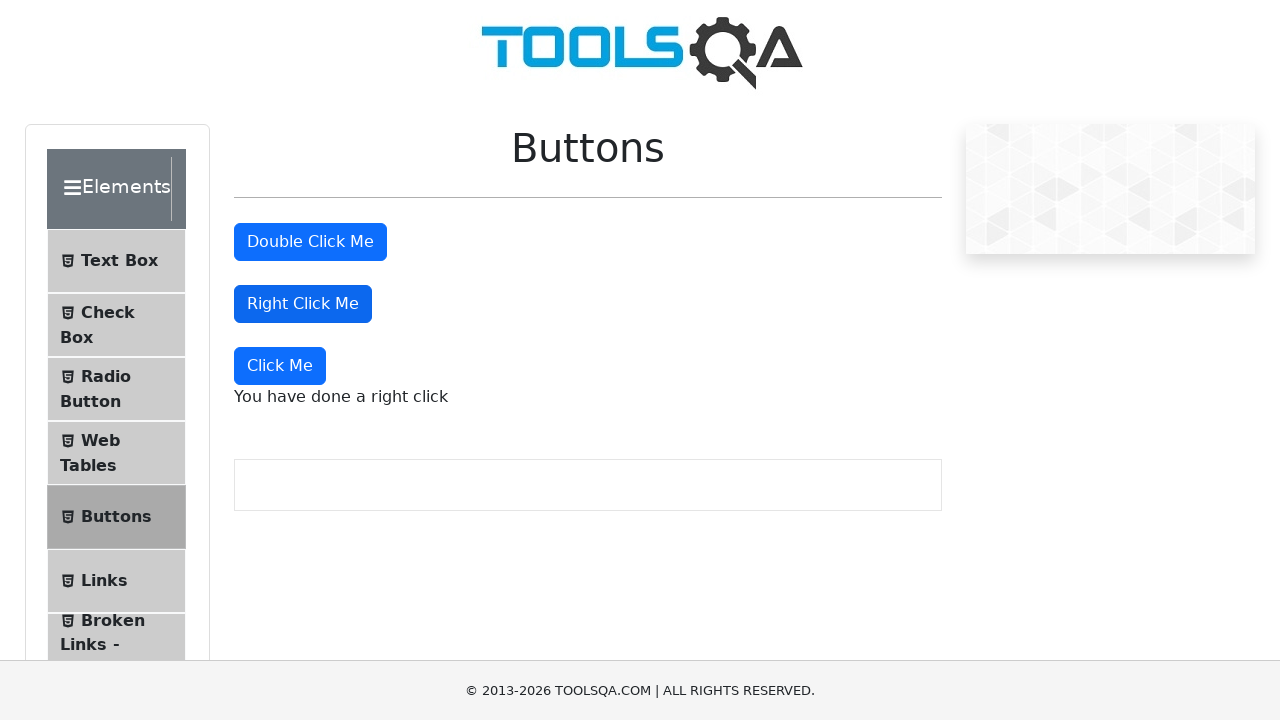

Right-click confirmation message appeared
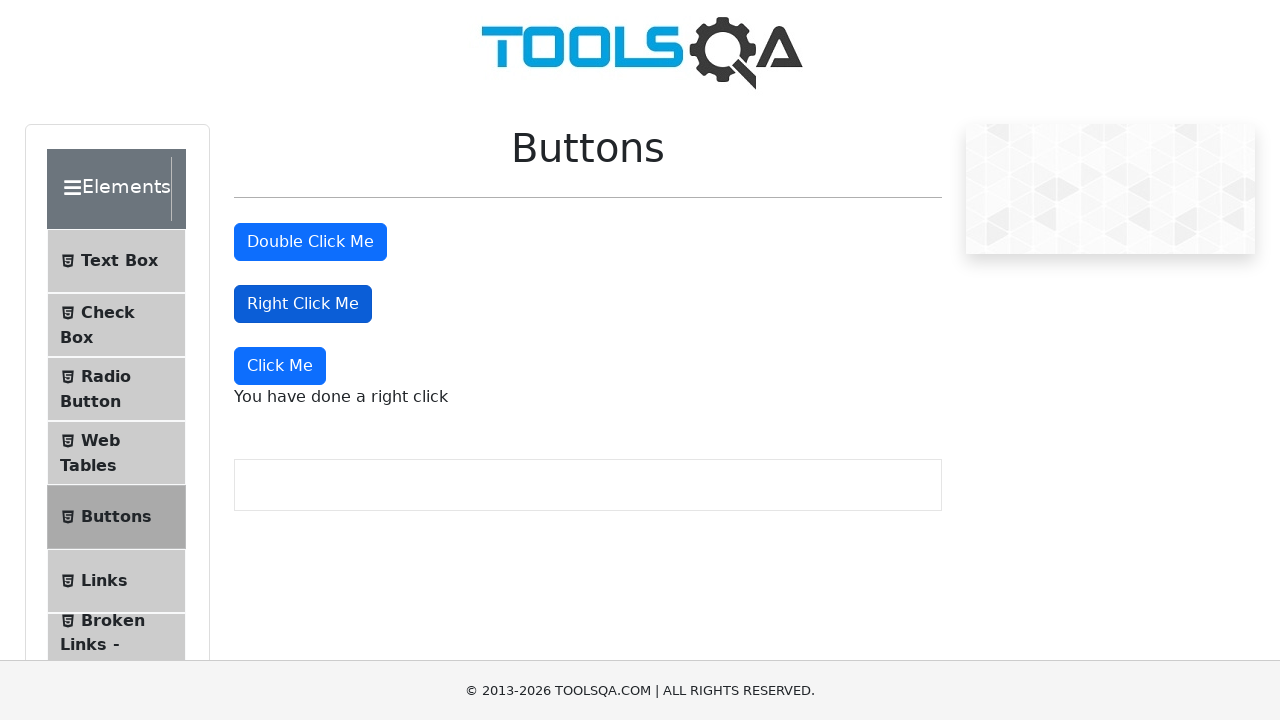

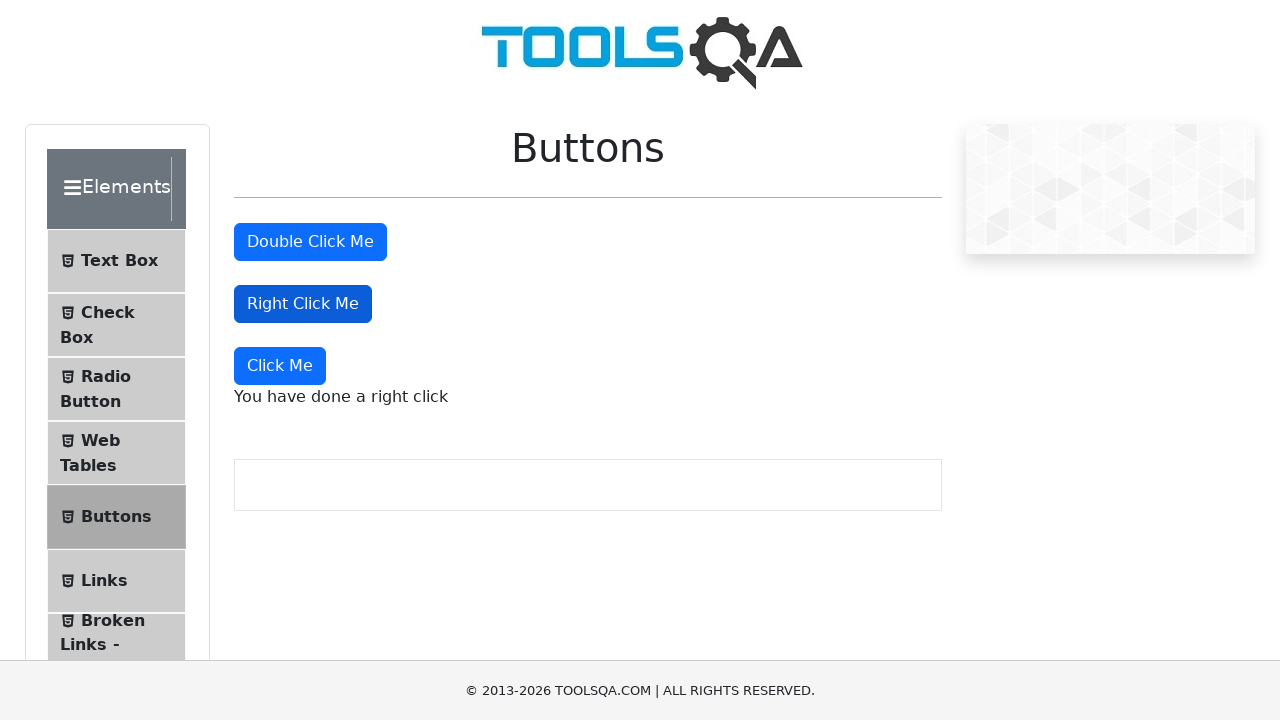